Tests a web form by filling a text box and clicking the submit button, then verifying a message appears

Starting URL: https://www.selenium.dev/selenium/web/web-form.html

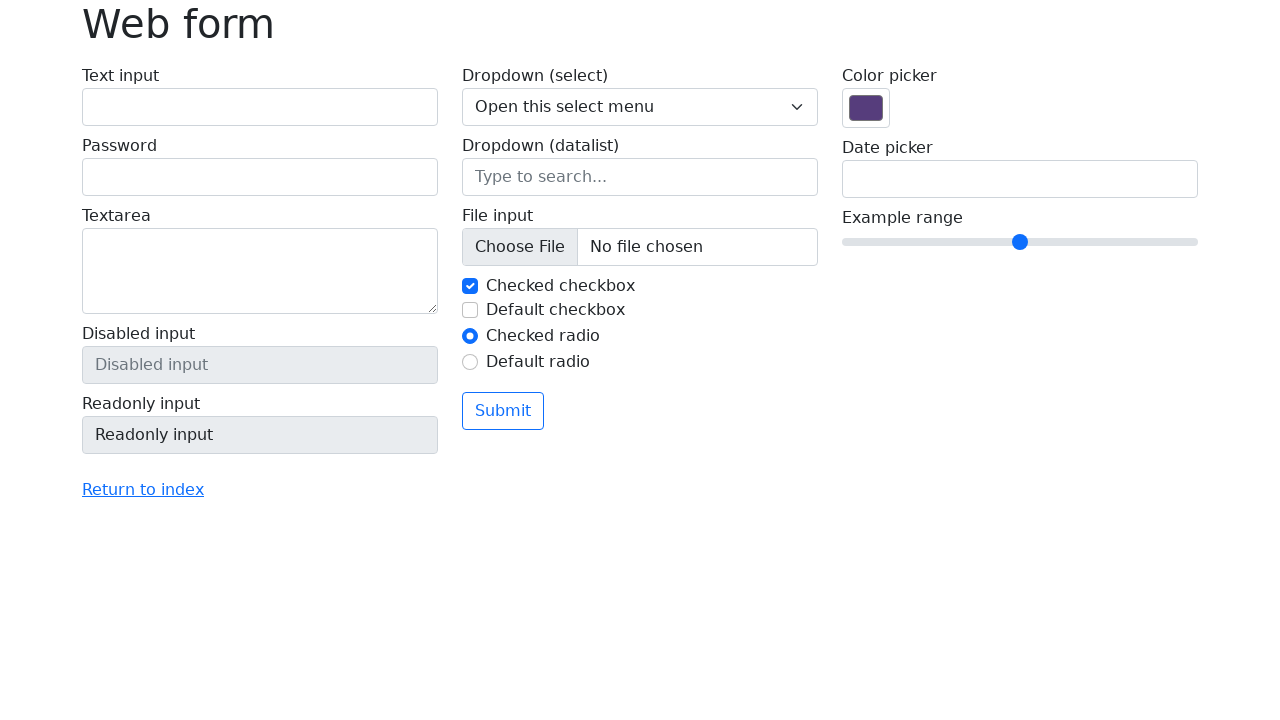

Filled text box with 'Selenium' on input[name='my-text']
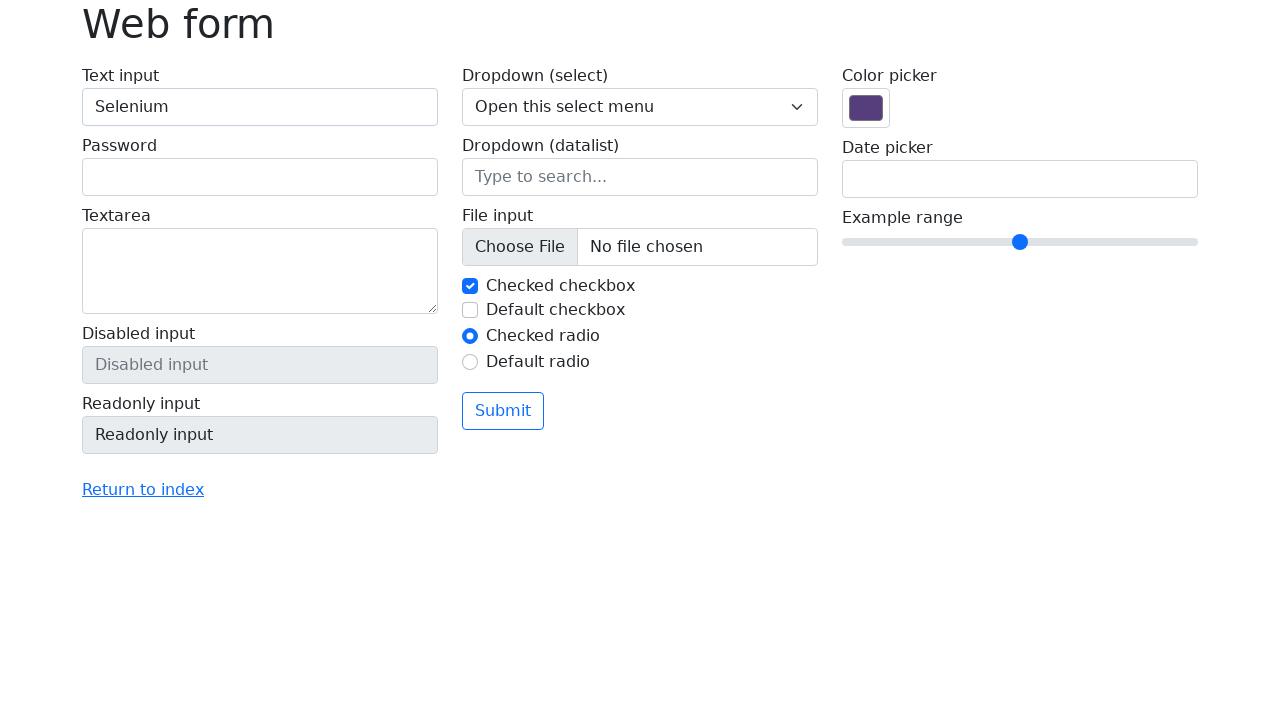

Clicked submit button at (503, 411) on button
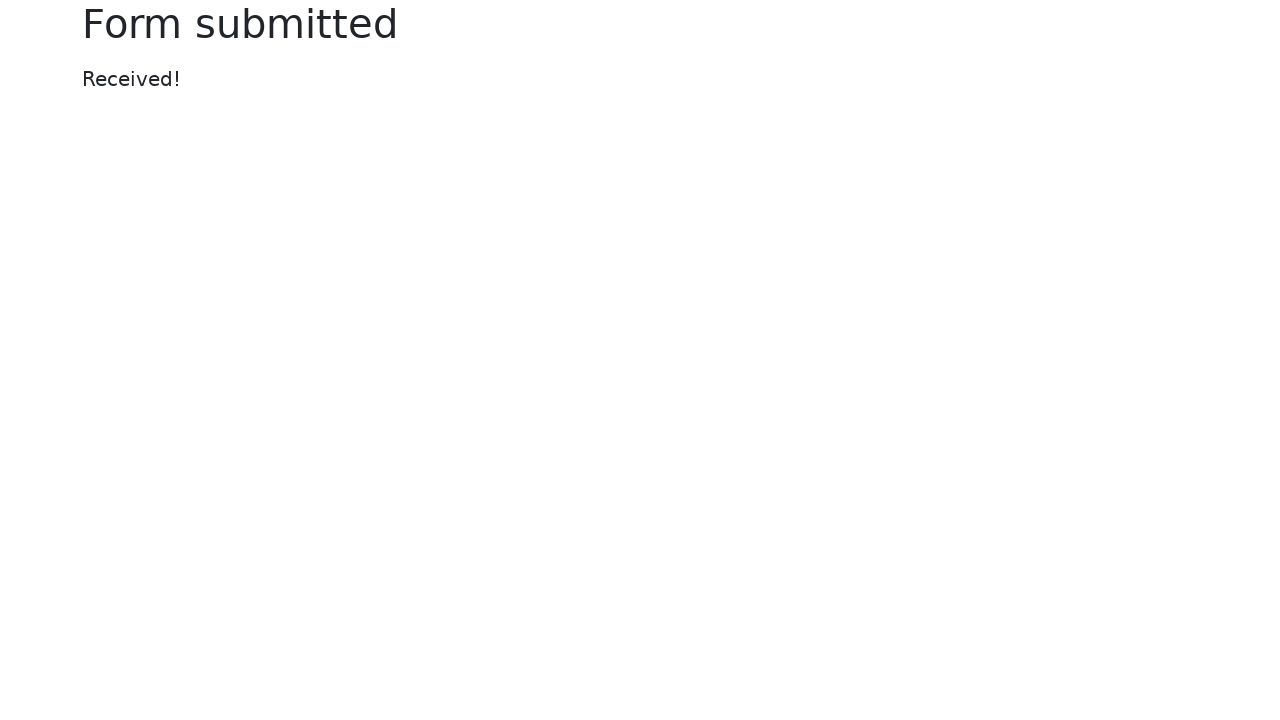

Message element appeared after form submission
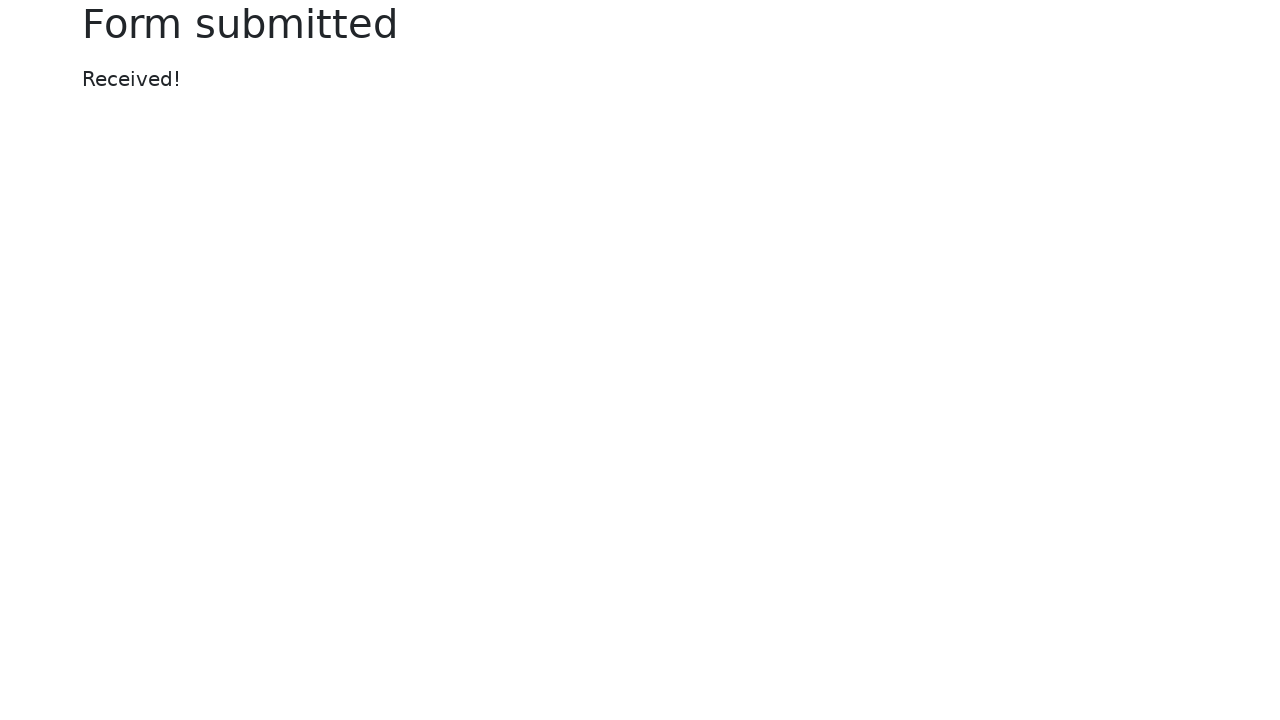

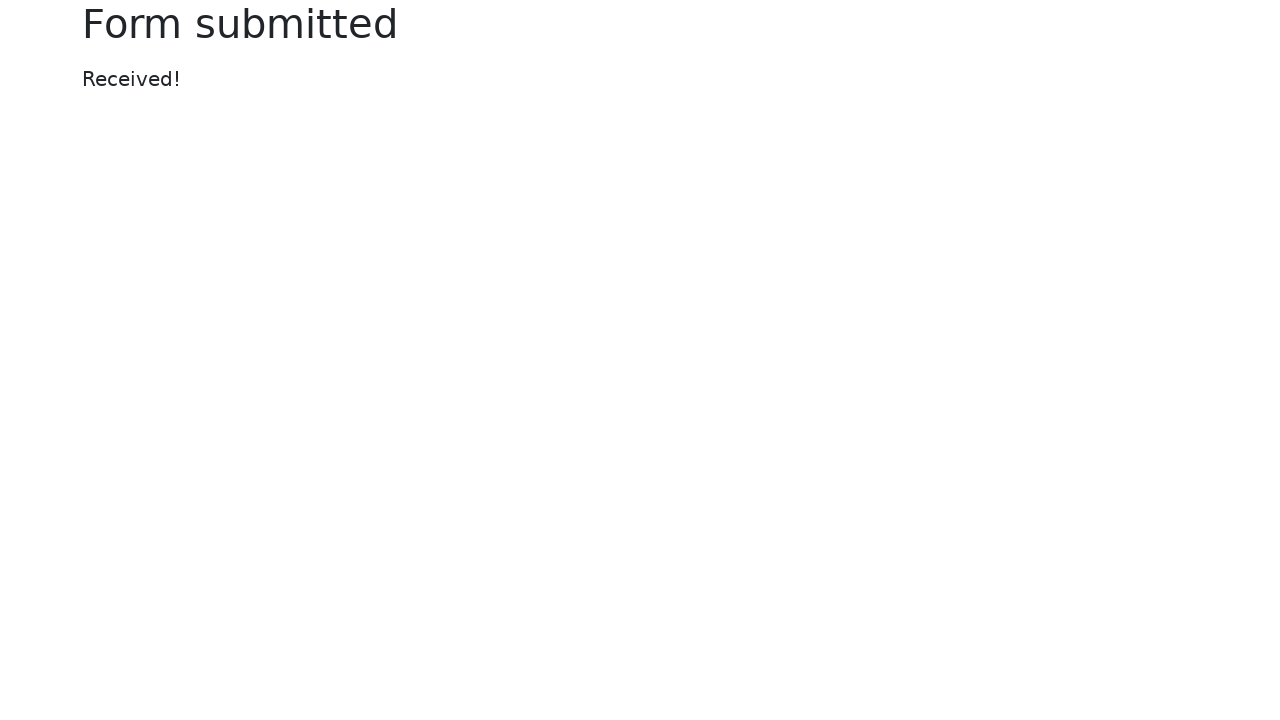